Tests closing the worksheet menu by clicking elsewhere on the page.

Starting URL: https://elan-language.github.io/LanguageAndIDE/

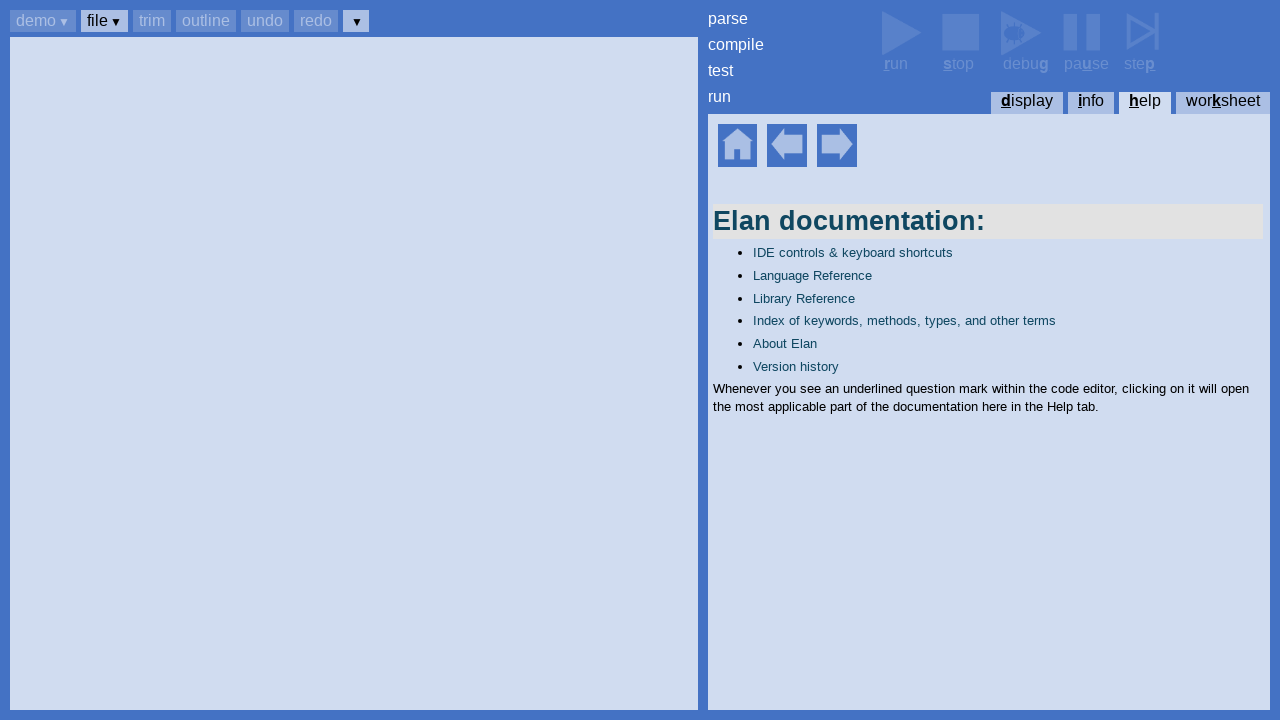

Set up dialog handler to automatically accept dialogs
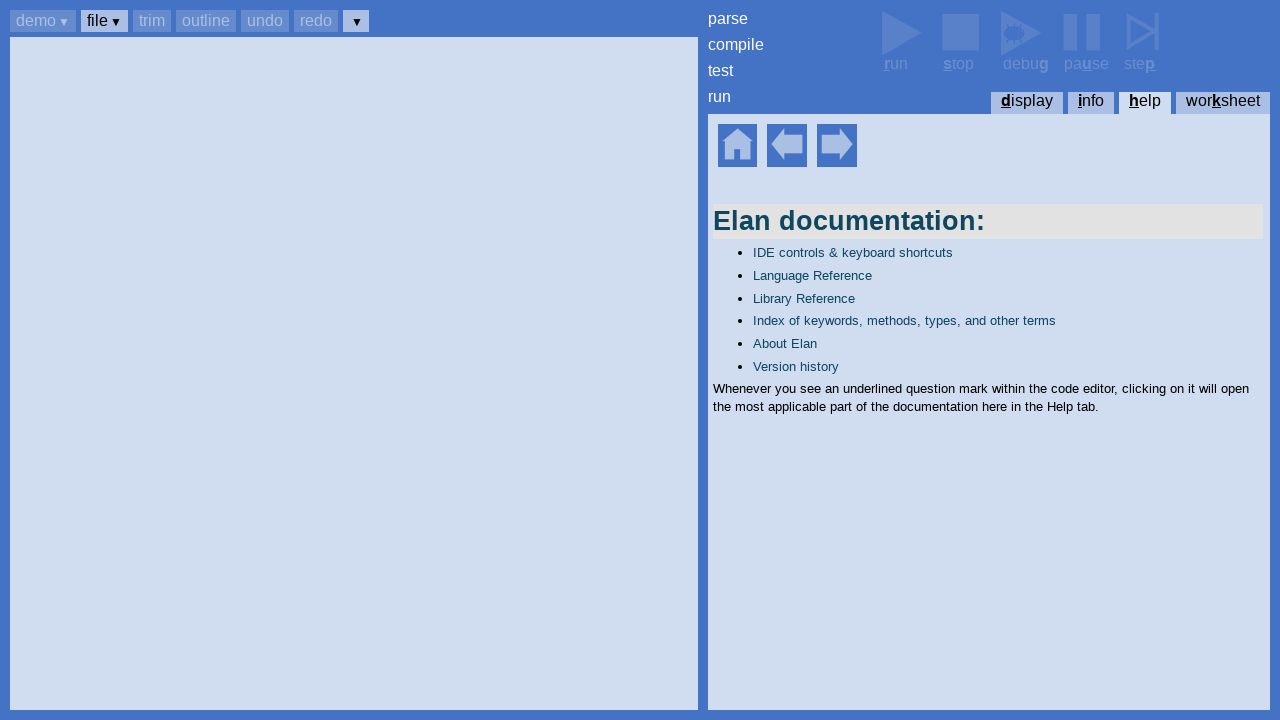

Help panel became visible
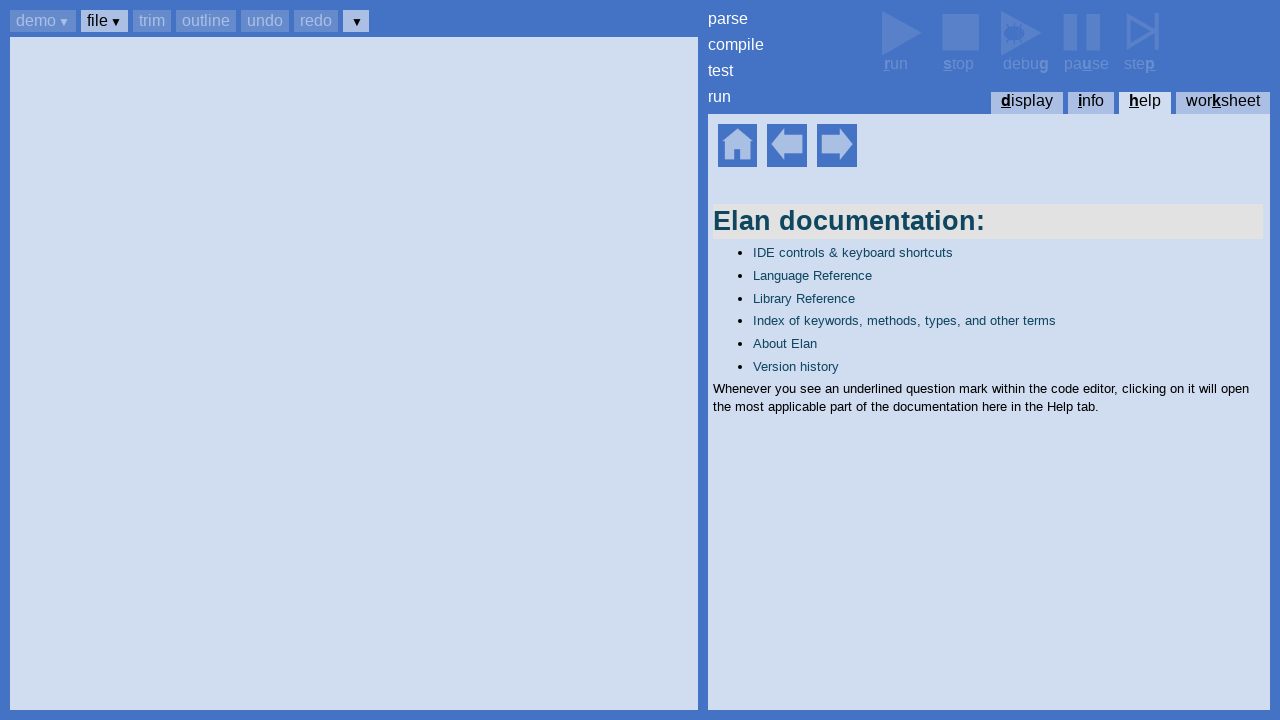

Pressed Control+k to open worksheets panel
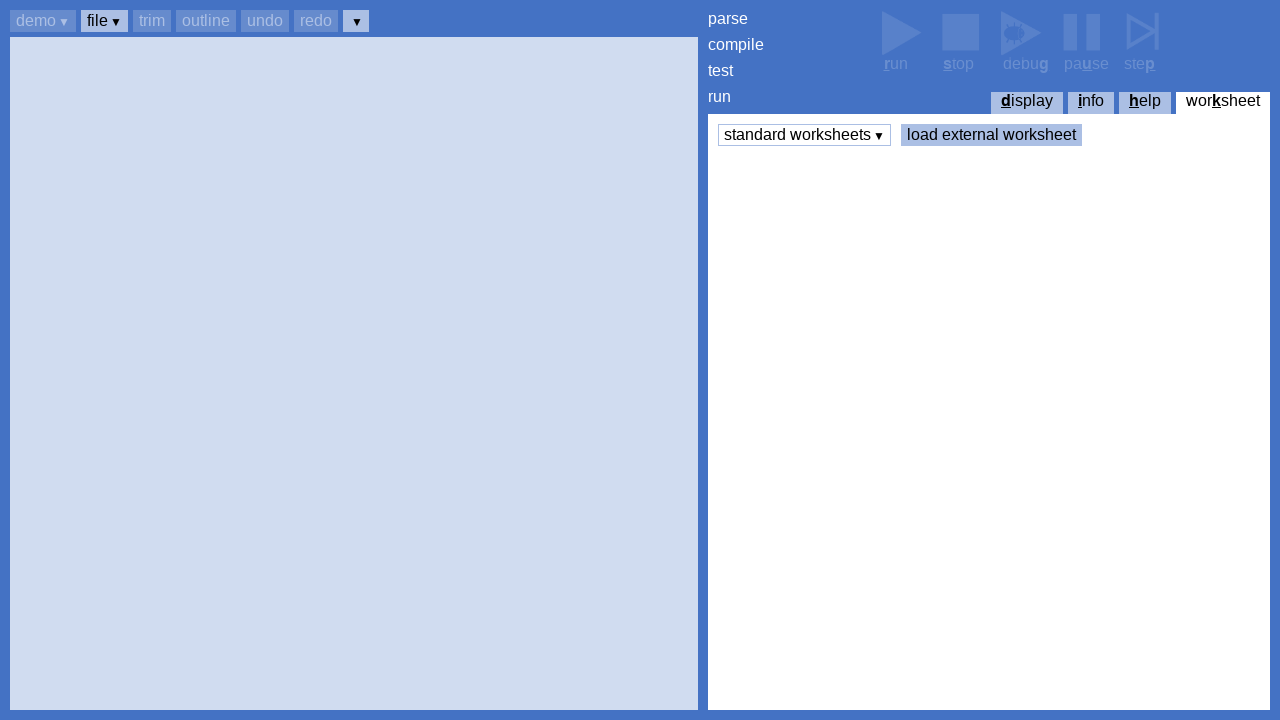

Pressed Enter to activate worksheets menu
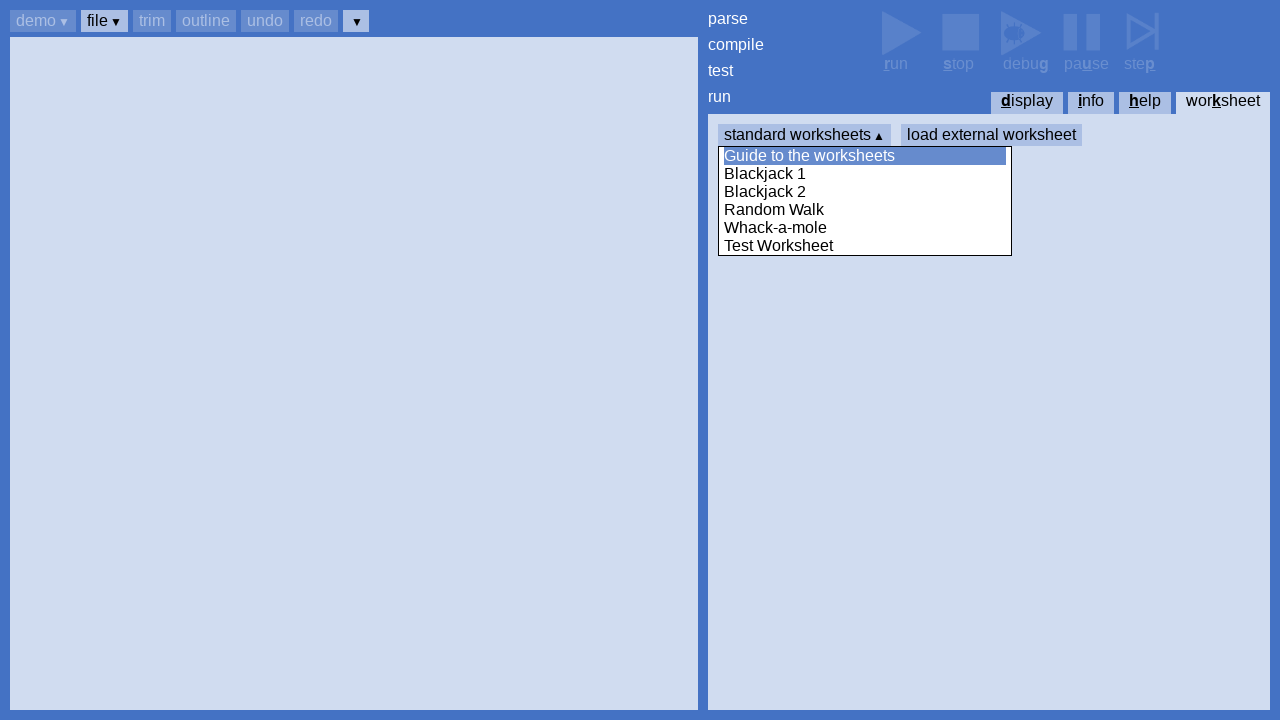

Worksheets menu opened and 'Guide to the worksheets' text appeared
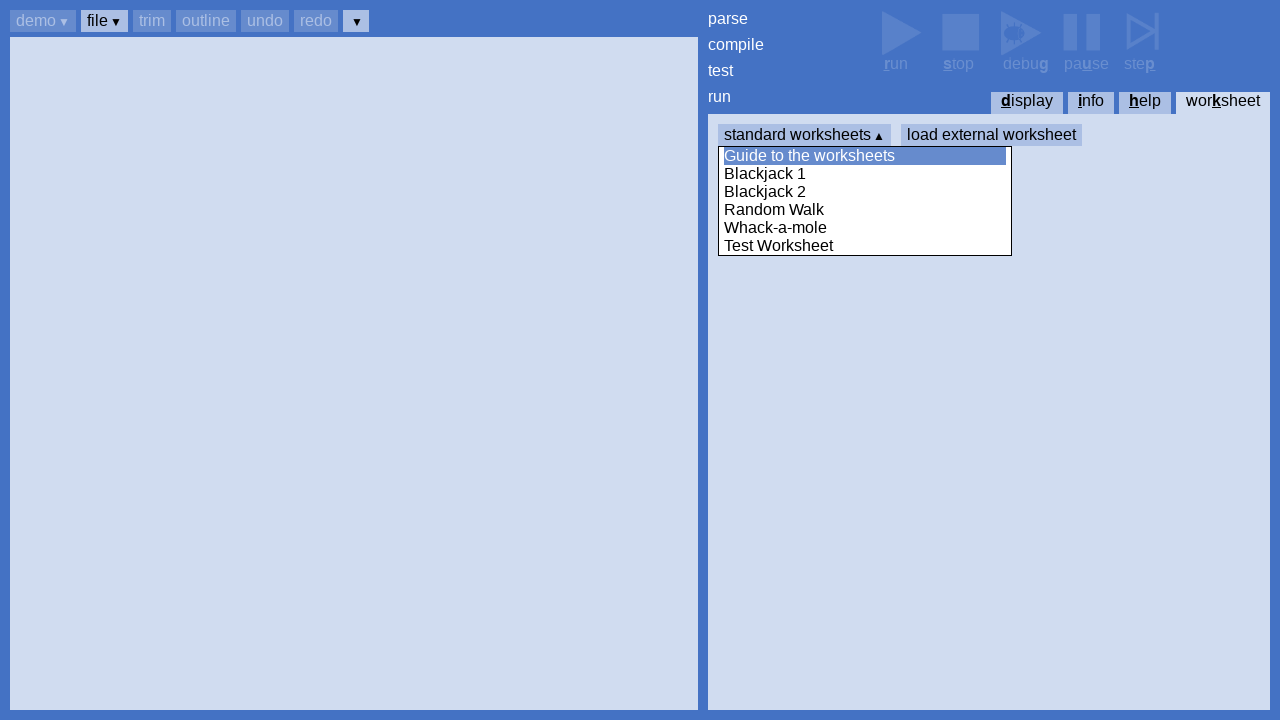

Clicked on 'display' text to close the worksheet menu at (1024, 103) on text=display
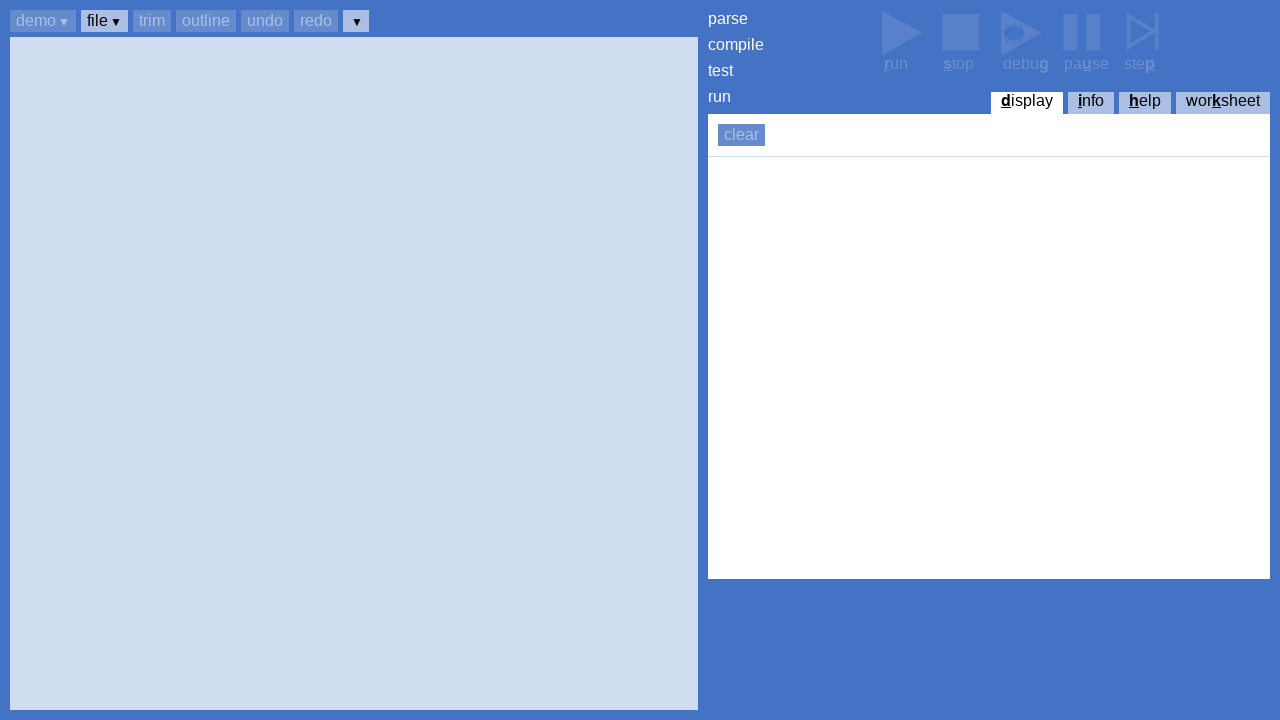

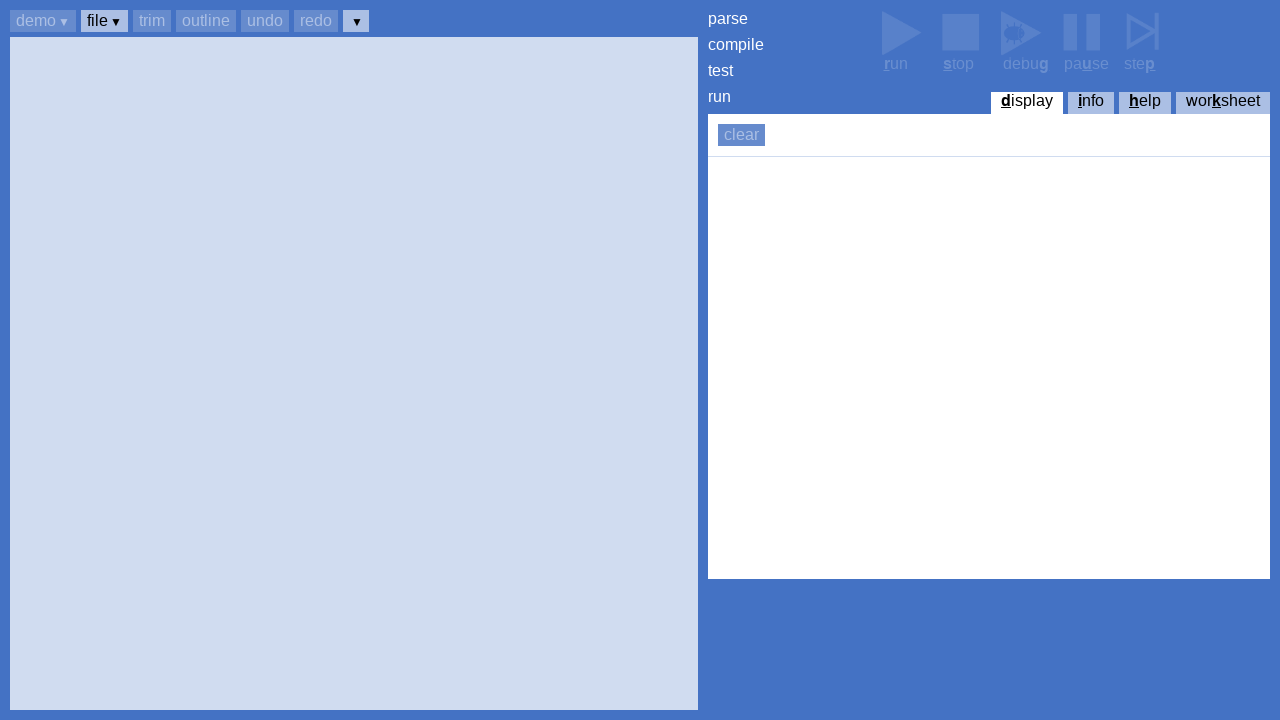